Tests the Belgian territorial jurisdiction lookup by selecting a postal code and street name, then verifying that court jurisdiction details are displayed in the results table.

Starting URL: https://territoriale-bevoegdheid.just.fgov.be/cgi-main/competence-territoriale.pl

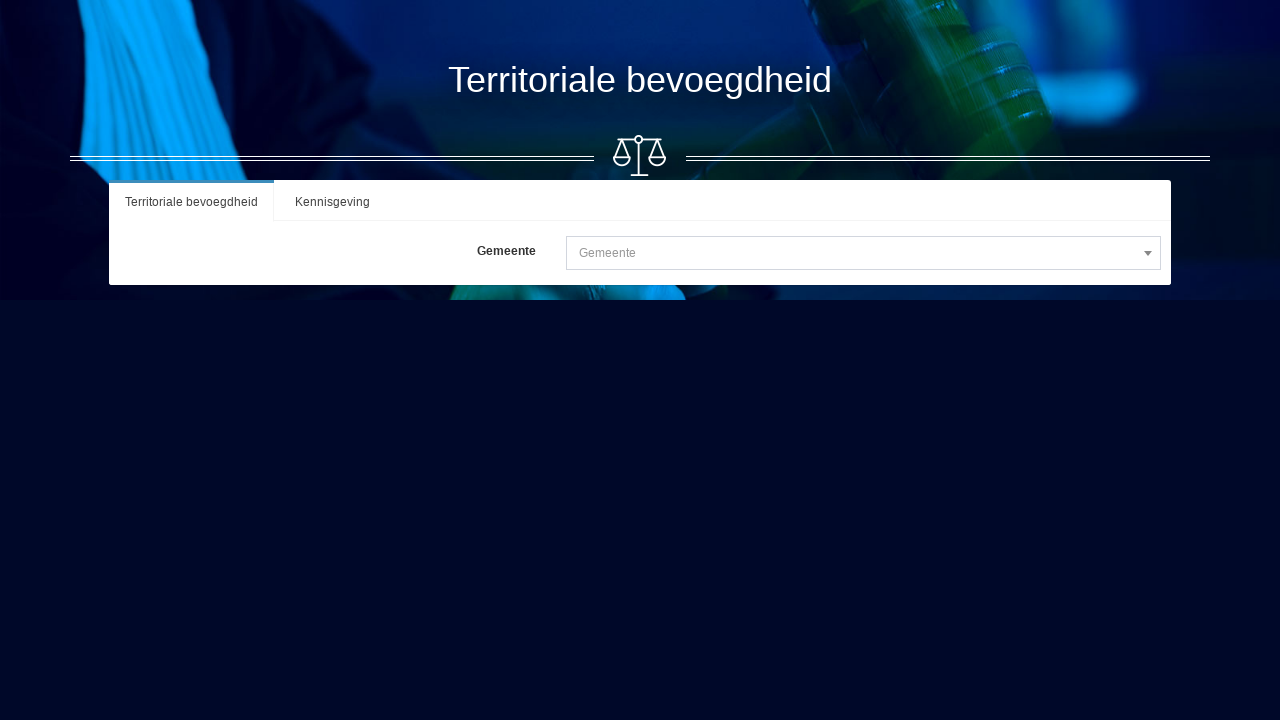

Waited for page to load (2 seconds)
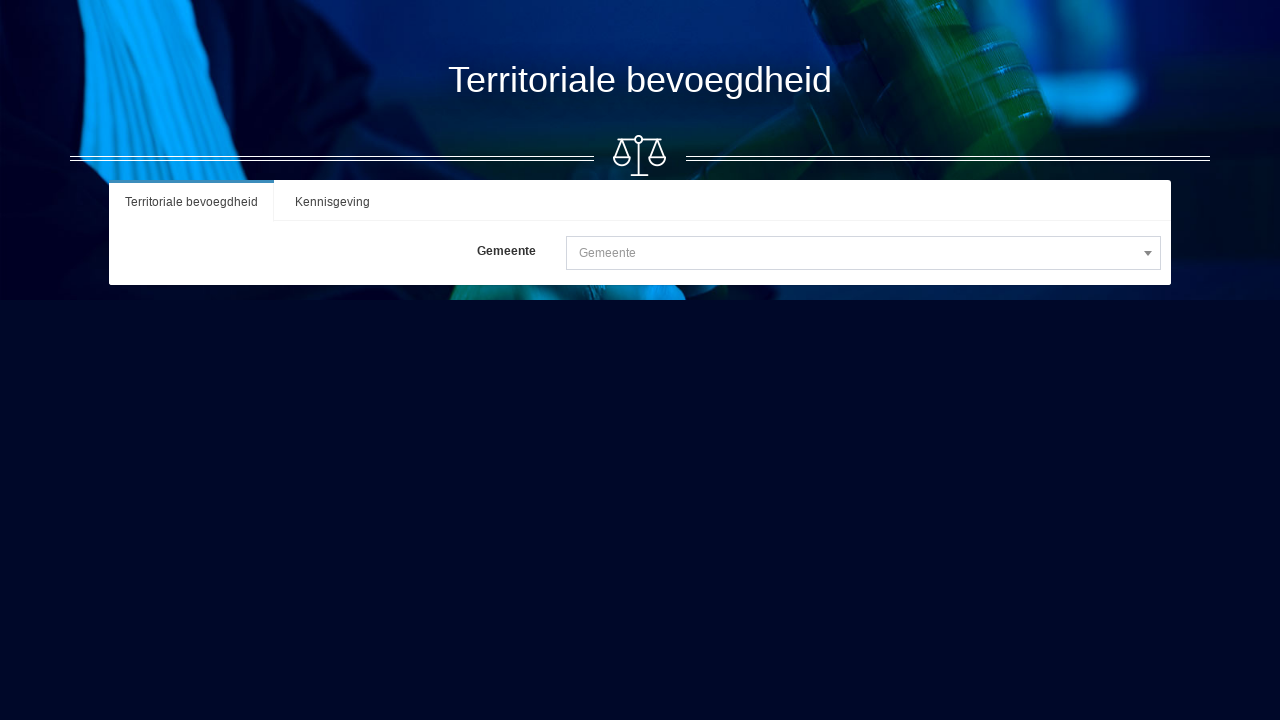

Clicked on postal code dropdown to open it at (863, 253) on xpath=//html/body/div[2]/div/div/div/div[1]/form/div[2]/div/span/span[1]/span/sp
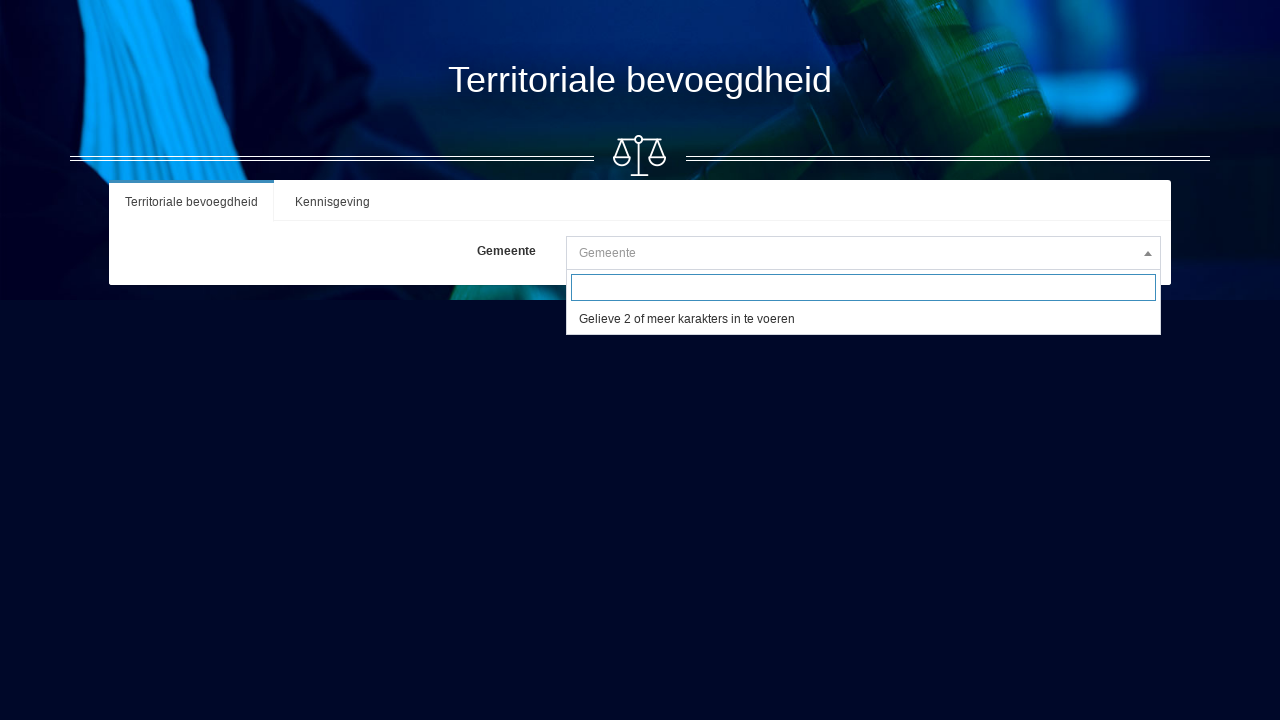

Filled postal code field with '9000' on //html/body/span/span/span[1]/input
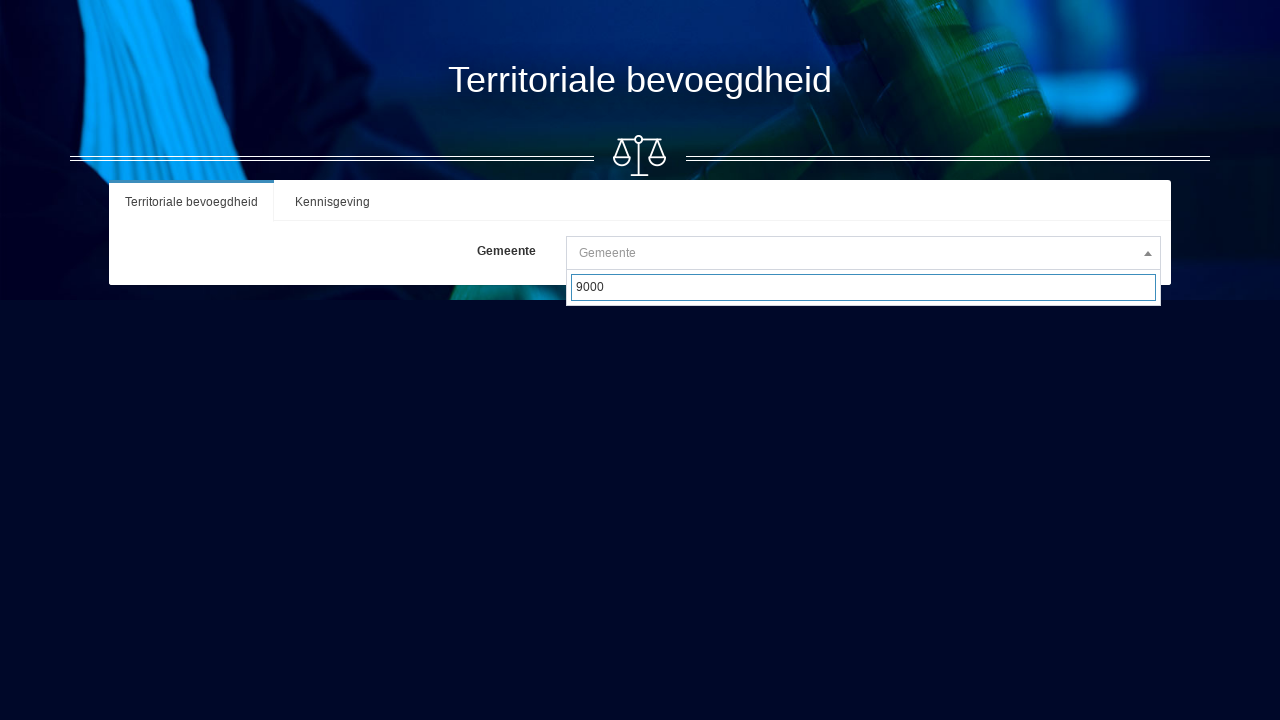

Waited for dropdown options to appear (1 second)
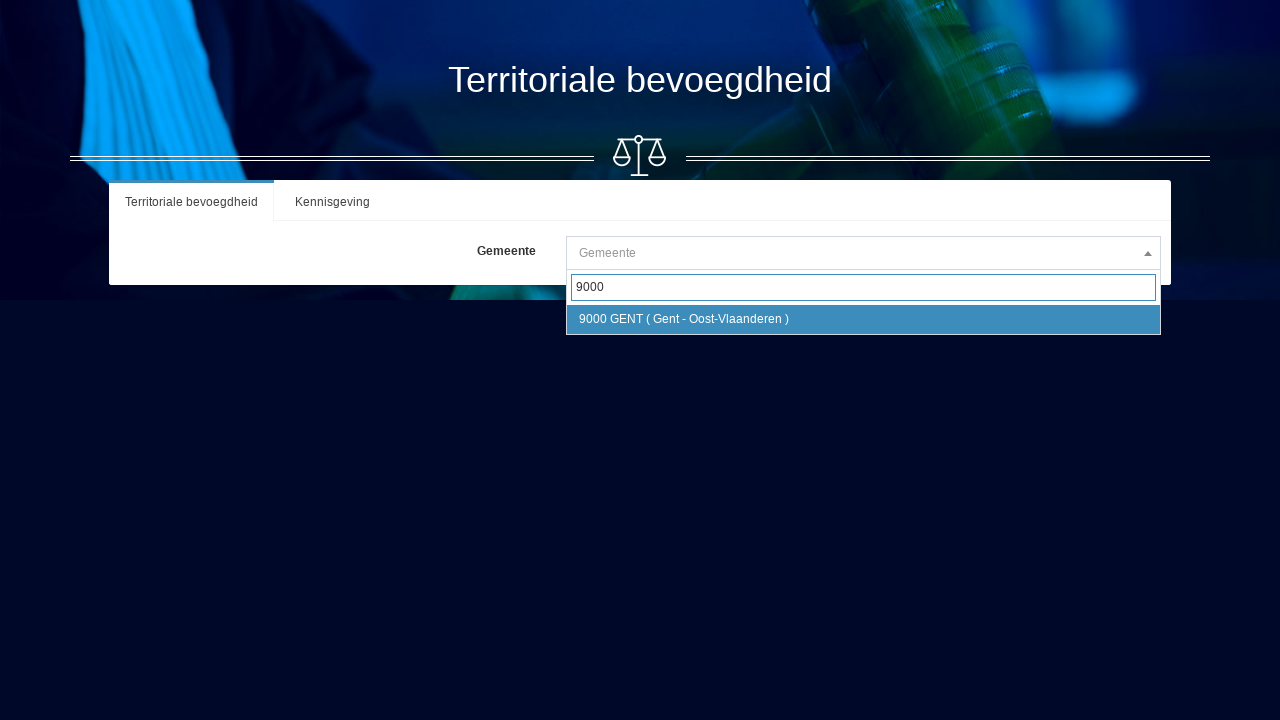

Selected first postal code option from dropdown at (863, 320) on xpath=//html/body/span/span/span[2]/ul/li
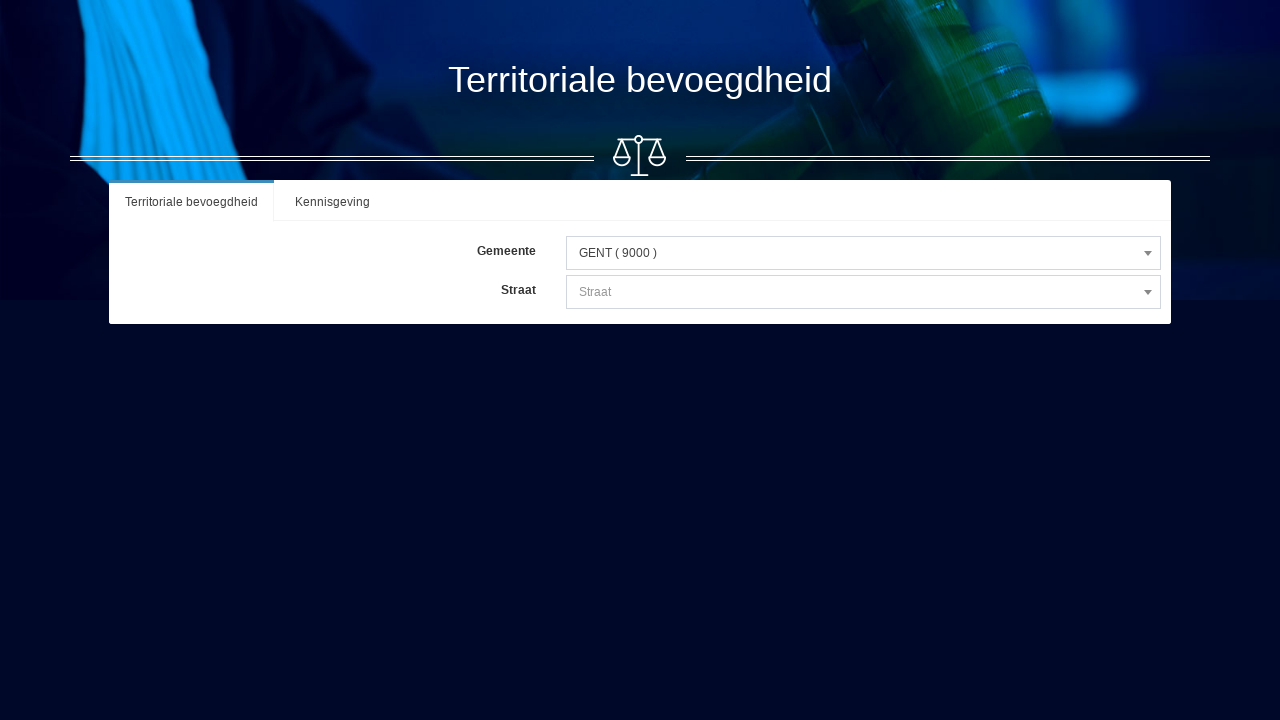

Waited for postal code selection to complete (1 second)
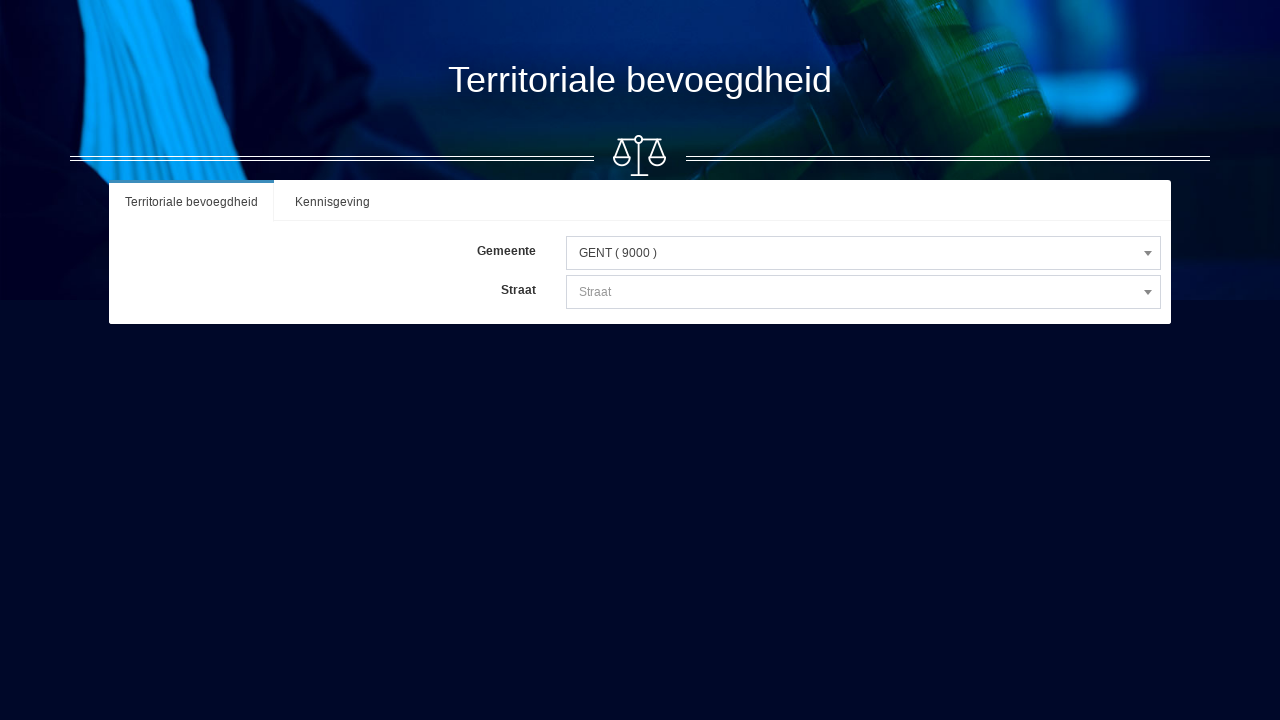

Located street dropdown element
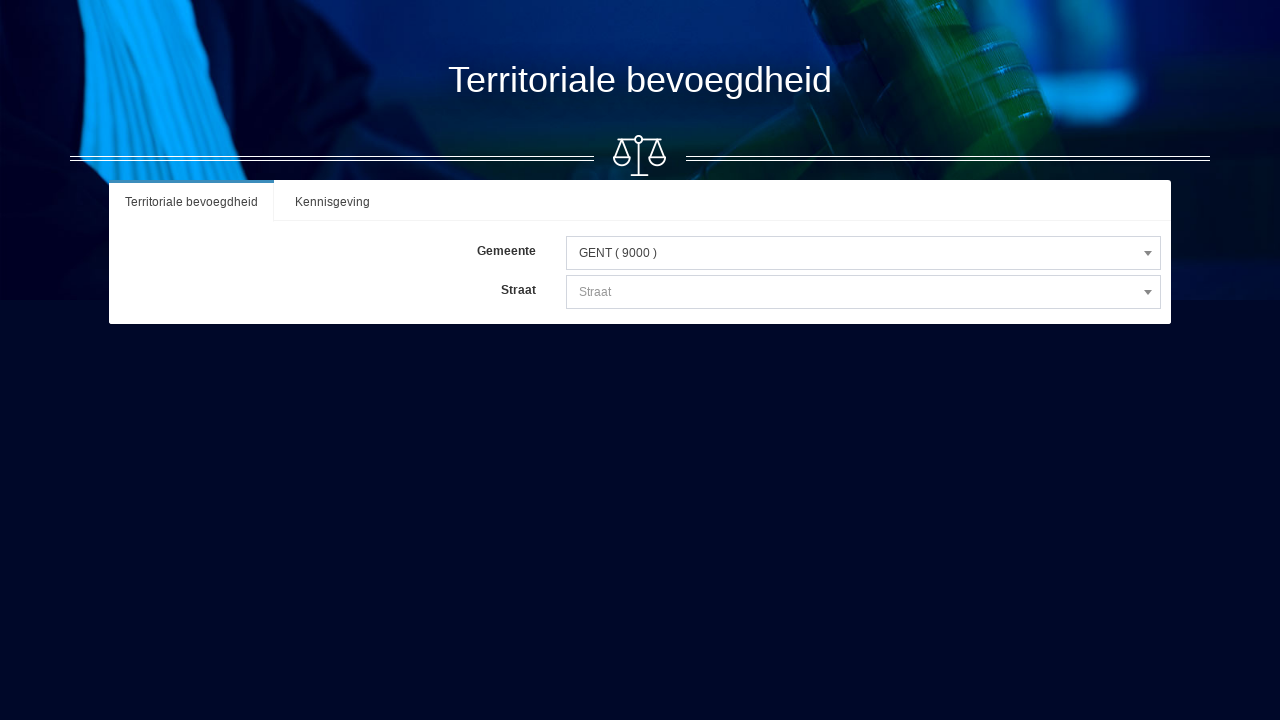

Clicked on street dropdown to open it at (863, 292) on xpath=//html/body/div[2]/div/div/div/div[1]/form/div[3]/div/div/span/span[1]/spa
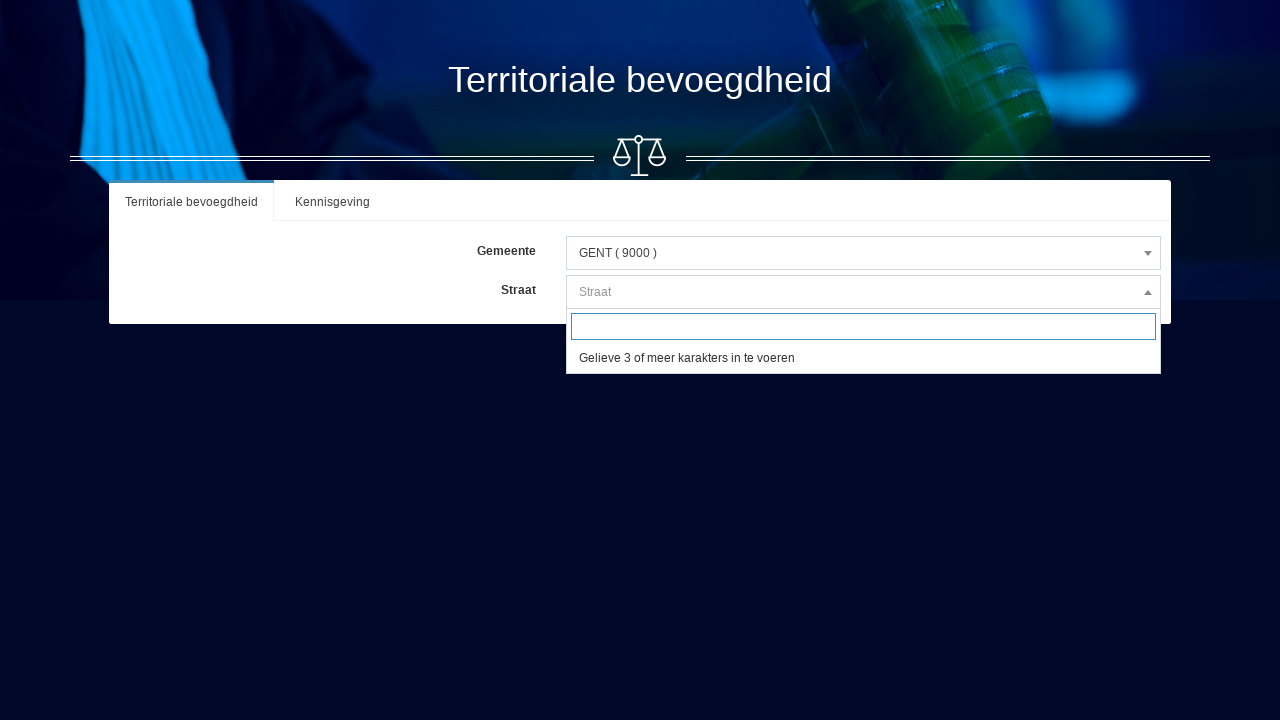

Filled street name field with 'stropstraat' on //html/body/span/span/span[1]/input
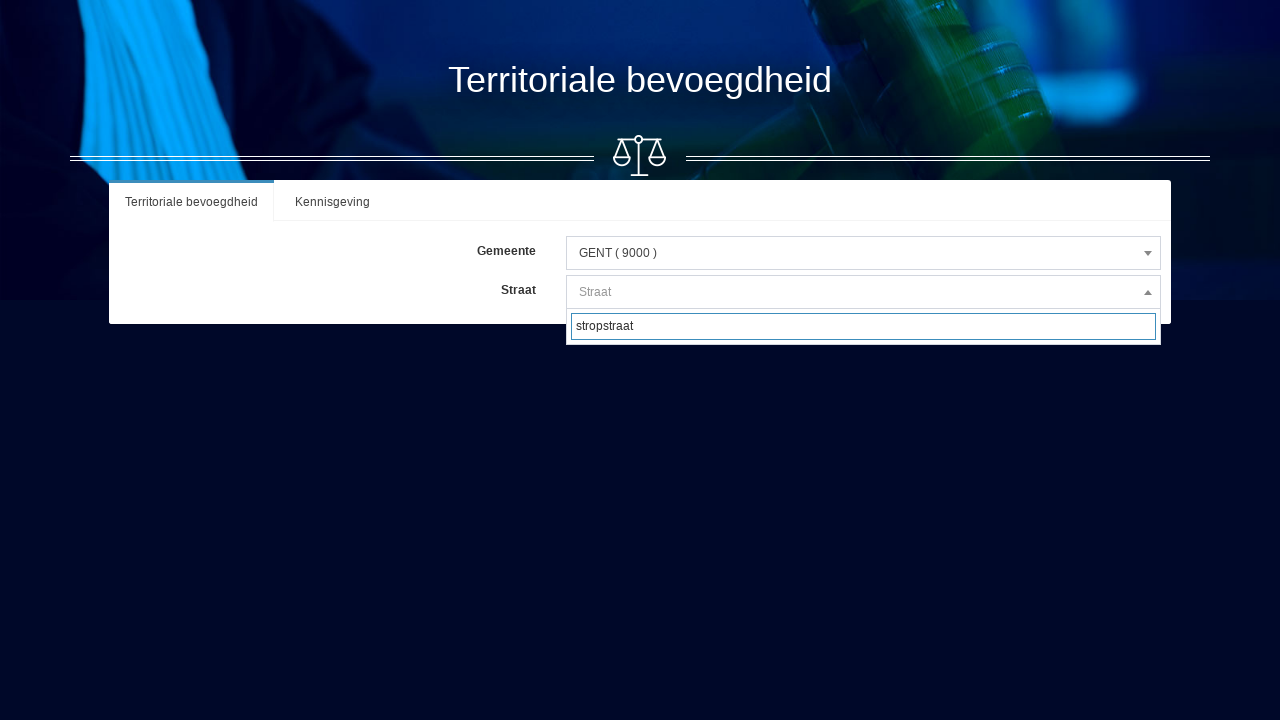

Waited for street dropdown options to appear (1 second)
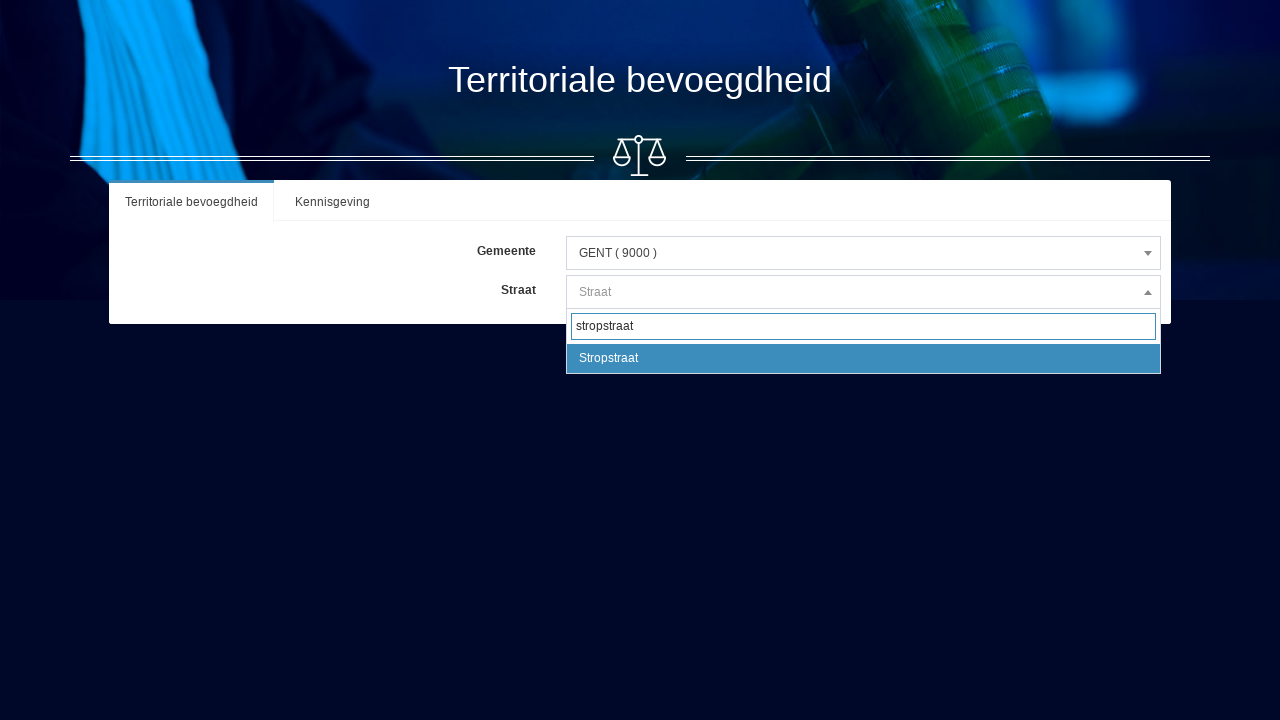

Selected first street option from dropdown at (863, 359) on xpath=//html/body/span/span/span[2]/ul/li
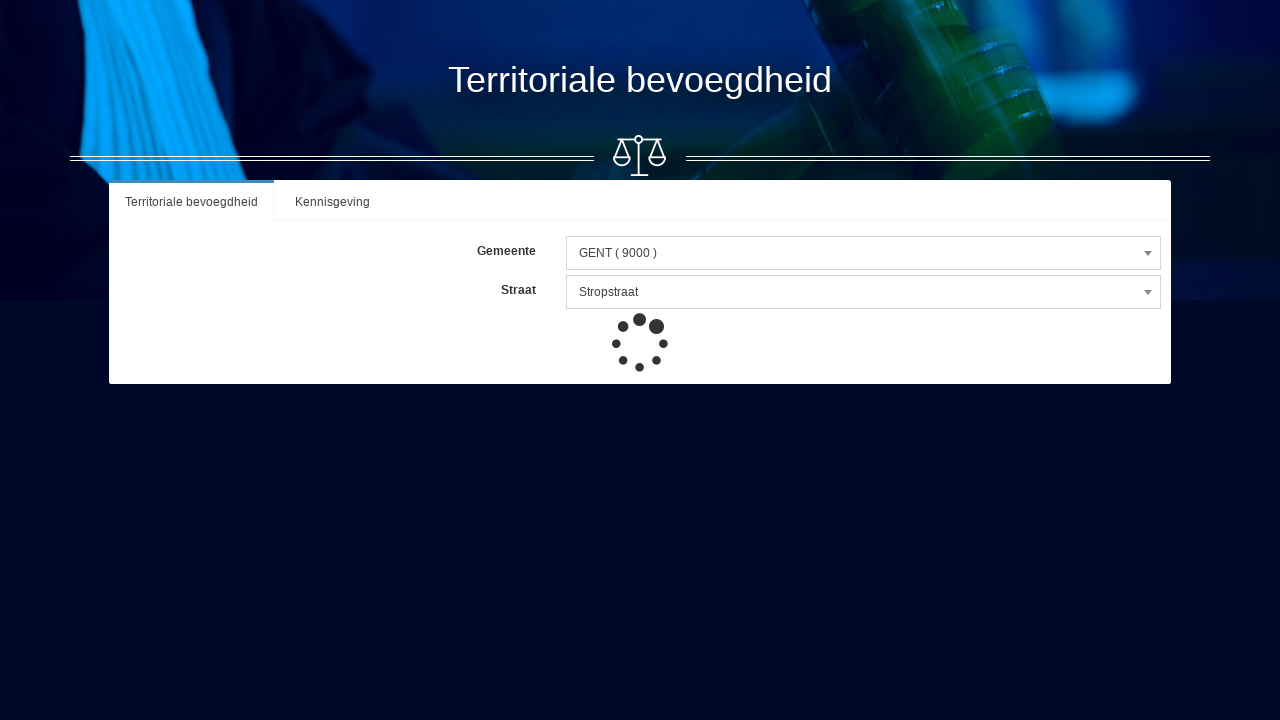

Waited for street selection to complete (1 second)
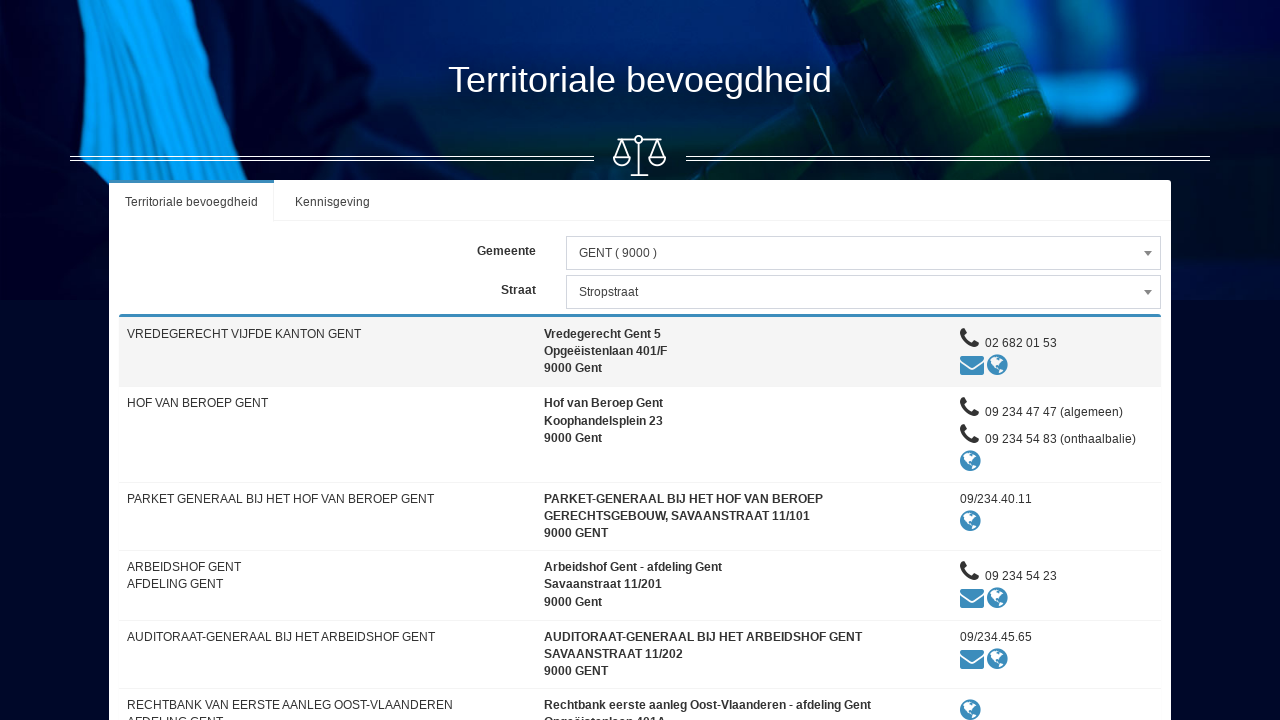

Verified court jurisdiction results table loaded with data
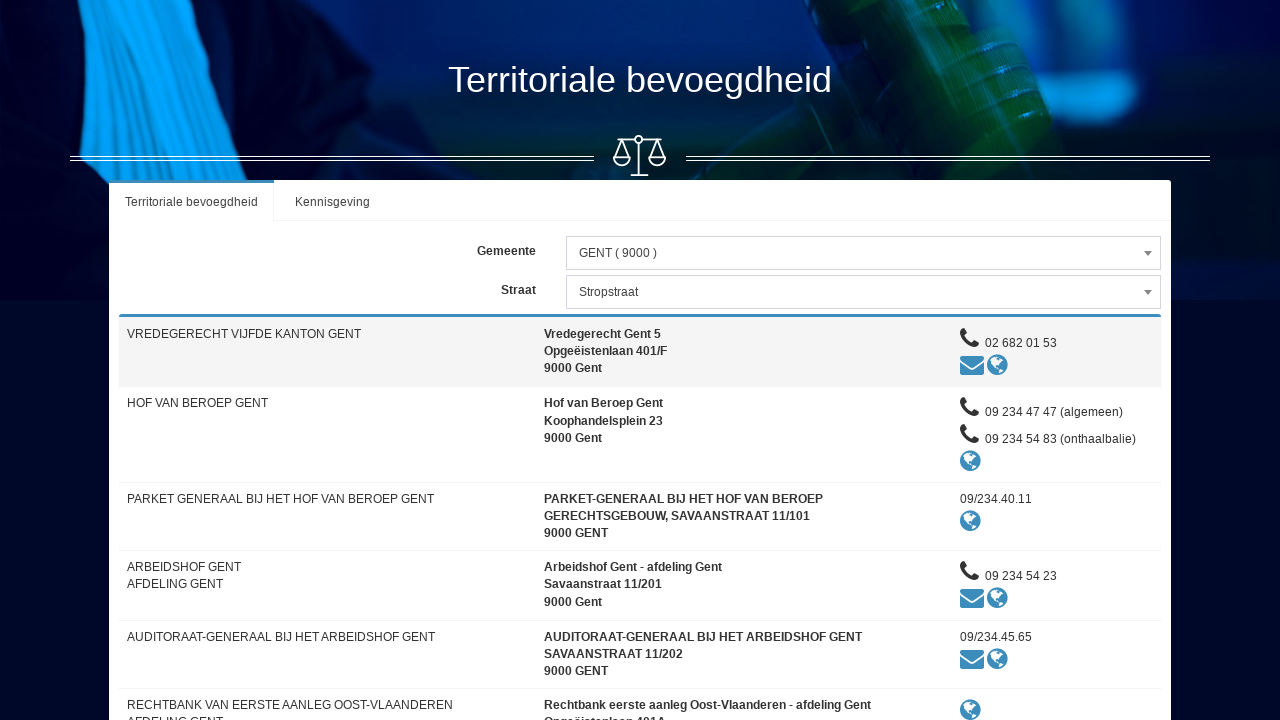

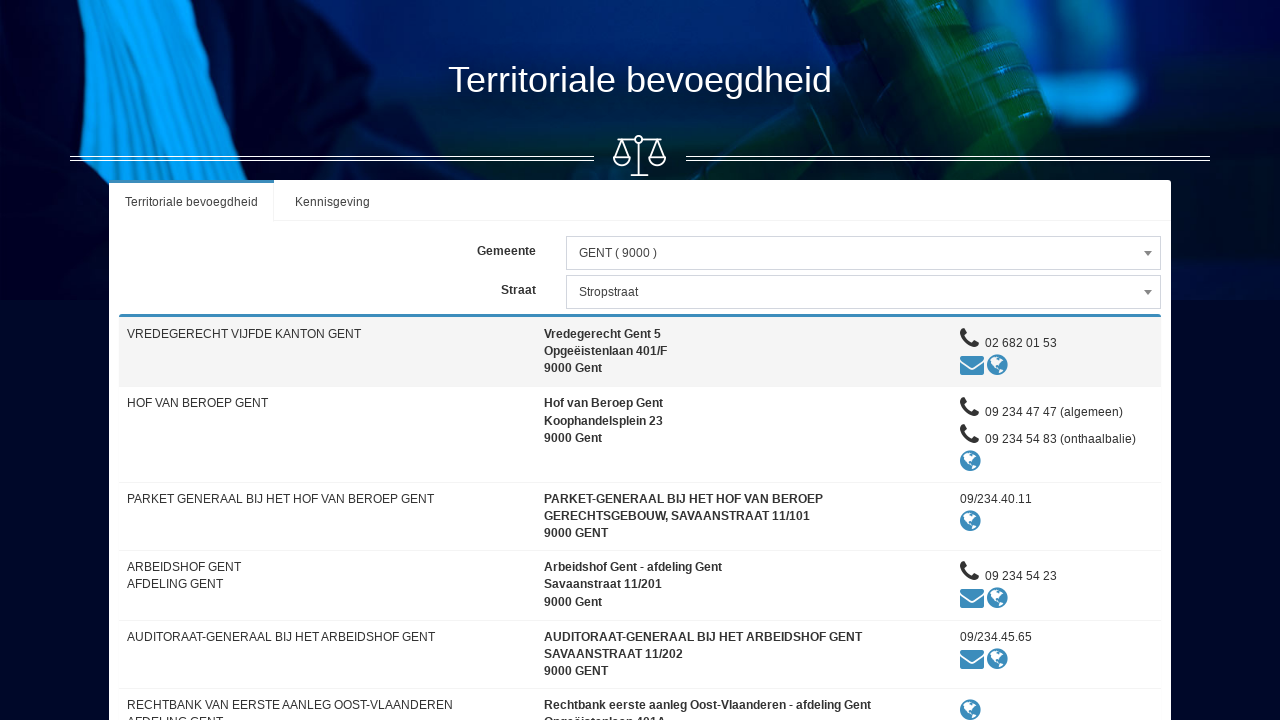